Tests hover functionality by moving mouse over different images to trigger hover effects

Starting URL: https://the-internet.herokuapp.com/hovers

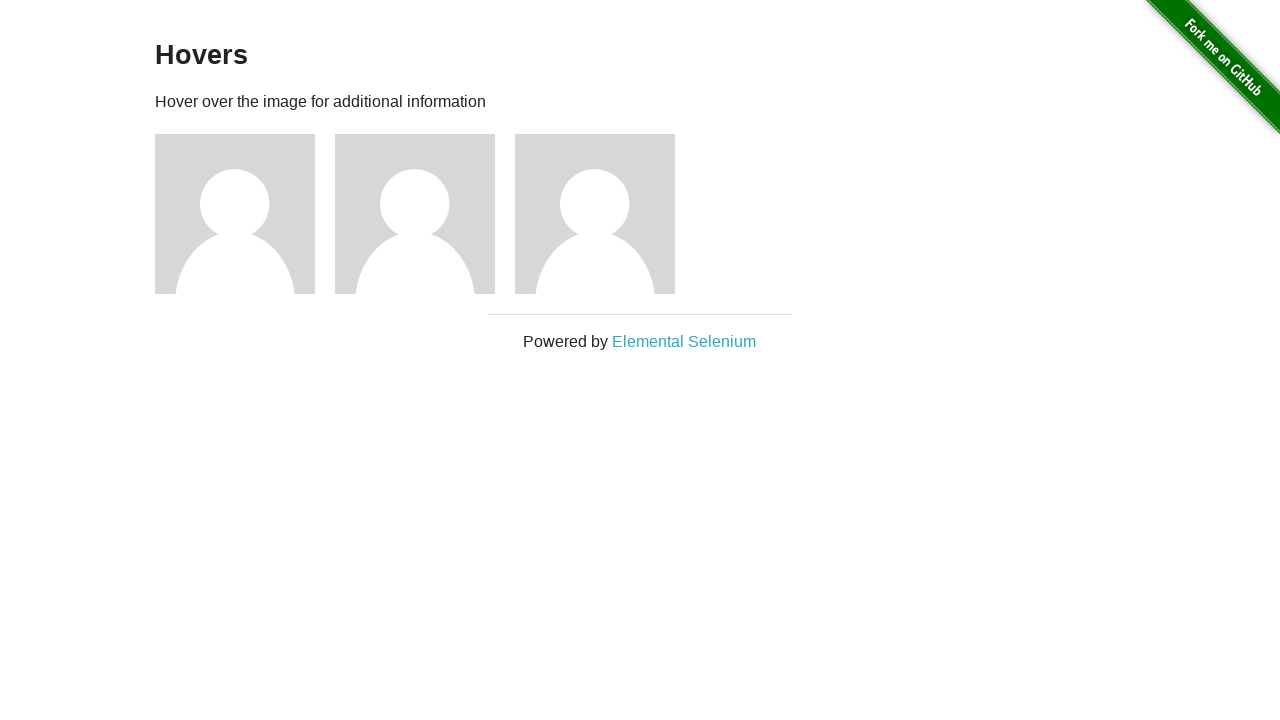

Navigated to hovers test page
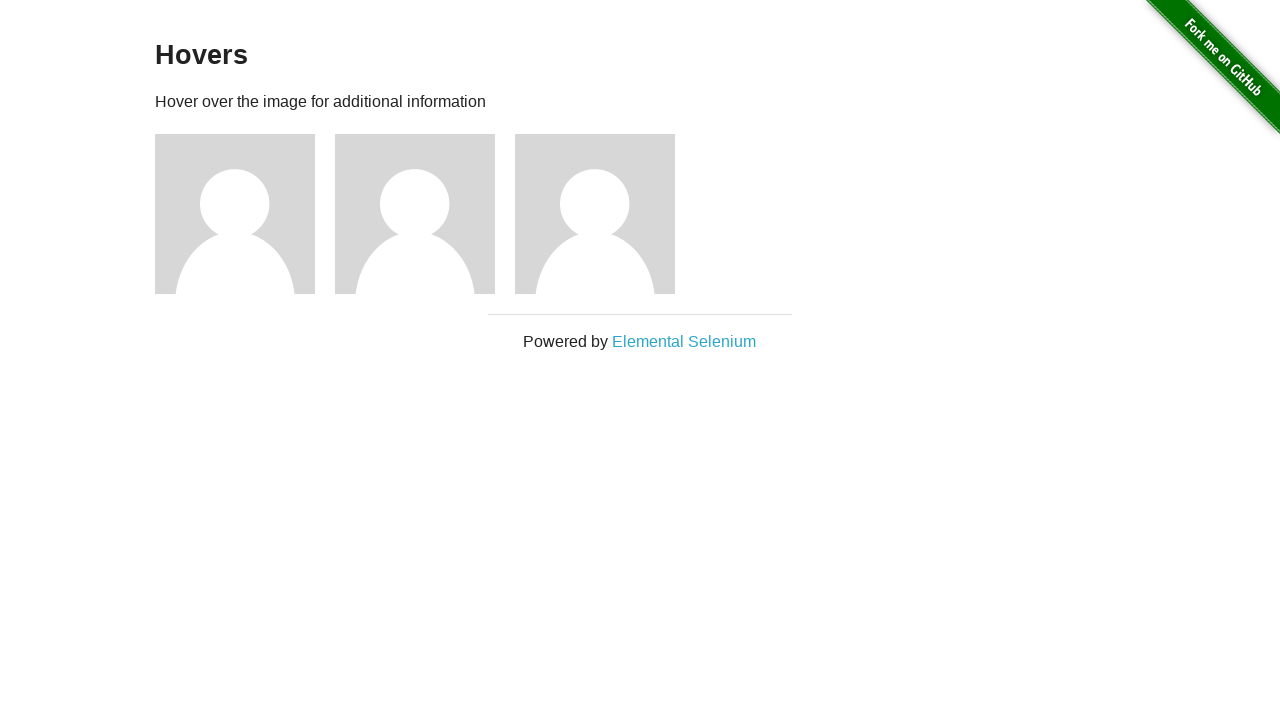

Hovered over first image to trigger hover effect at (595, 214) on (//img)[4]
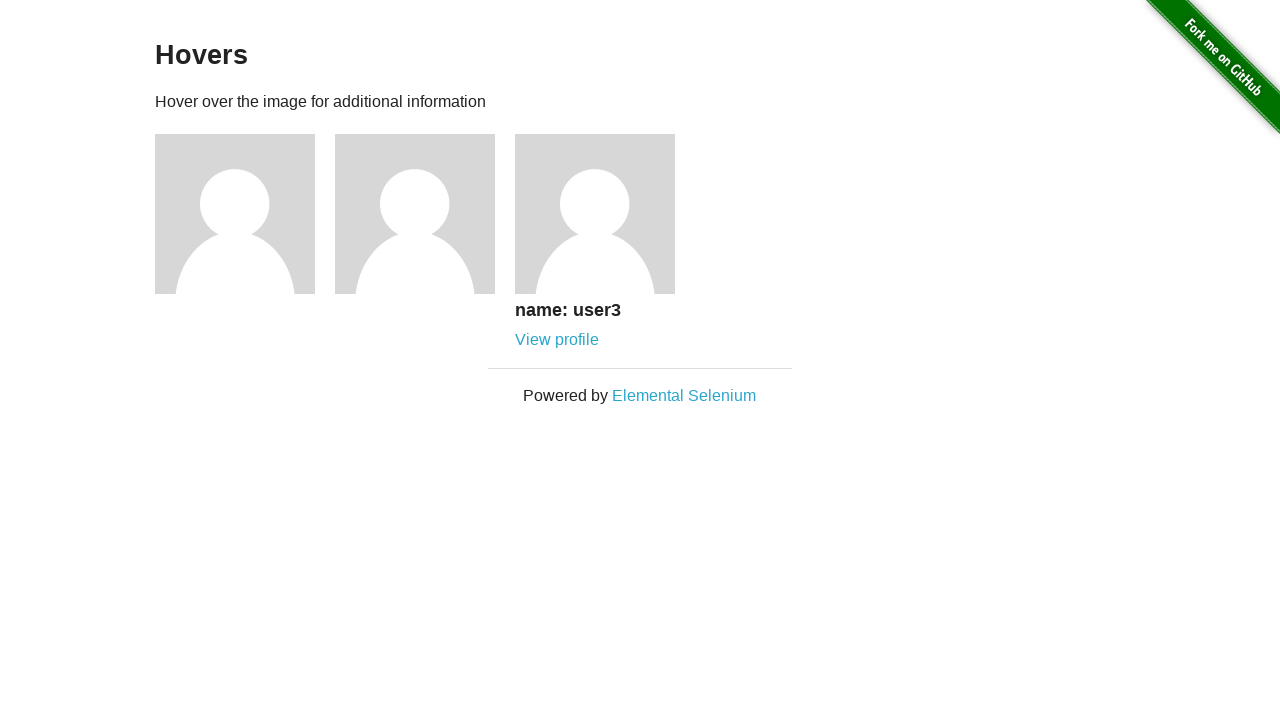

Hovered over second image to trigger hover effect at (235, 214) on (//img)[2]
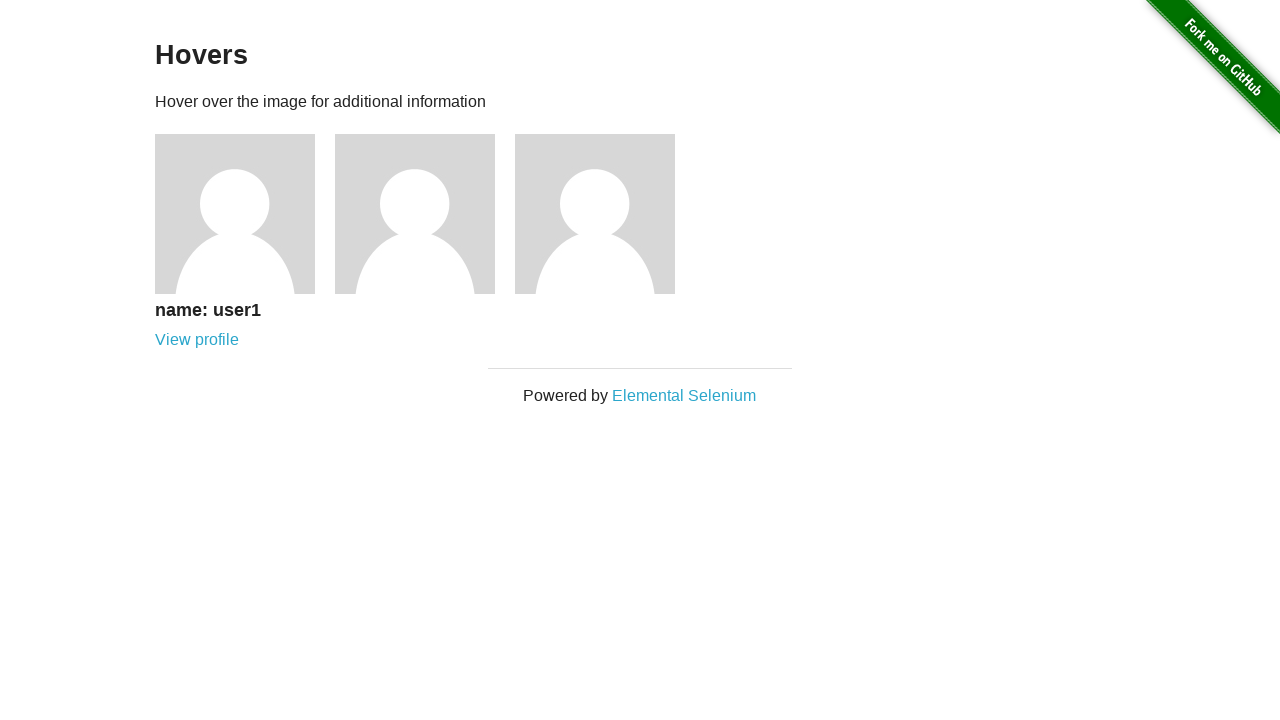

Hovered over third image to trigger hover effect at (415, 214) on (//img)[3]
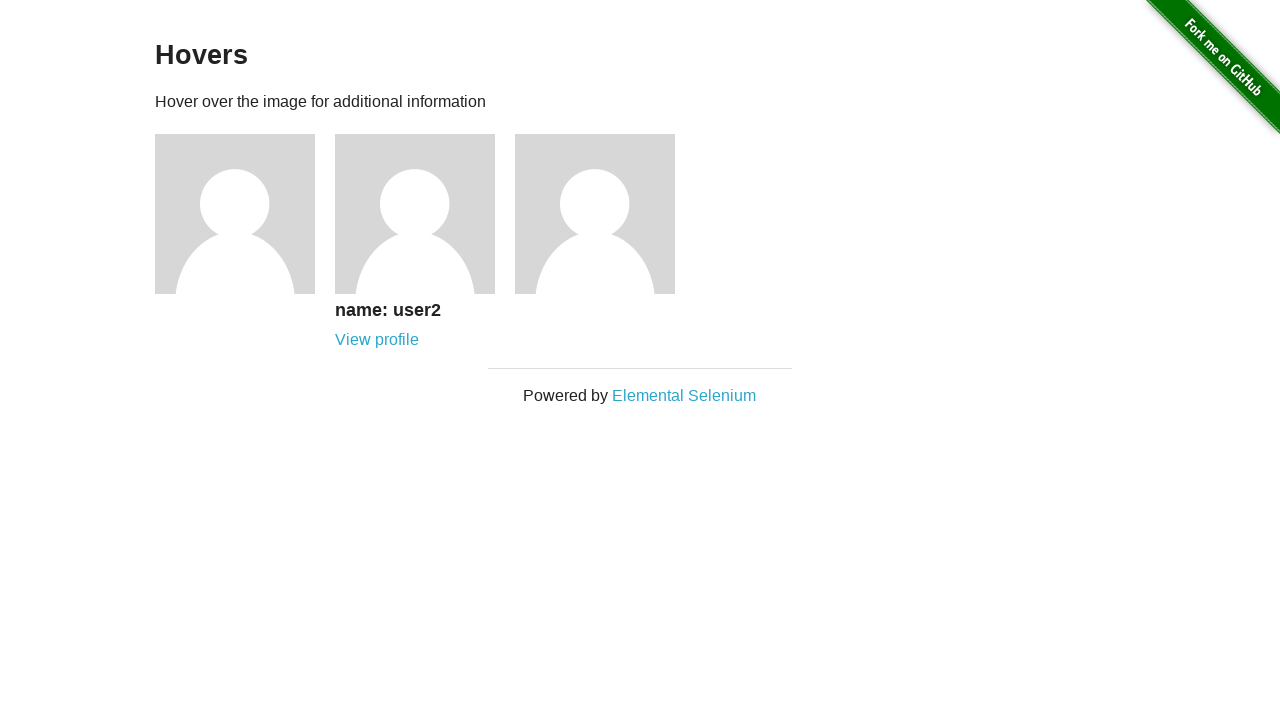

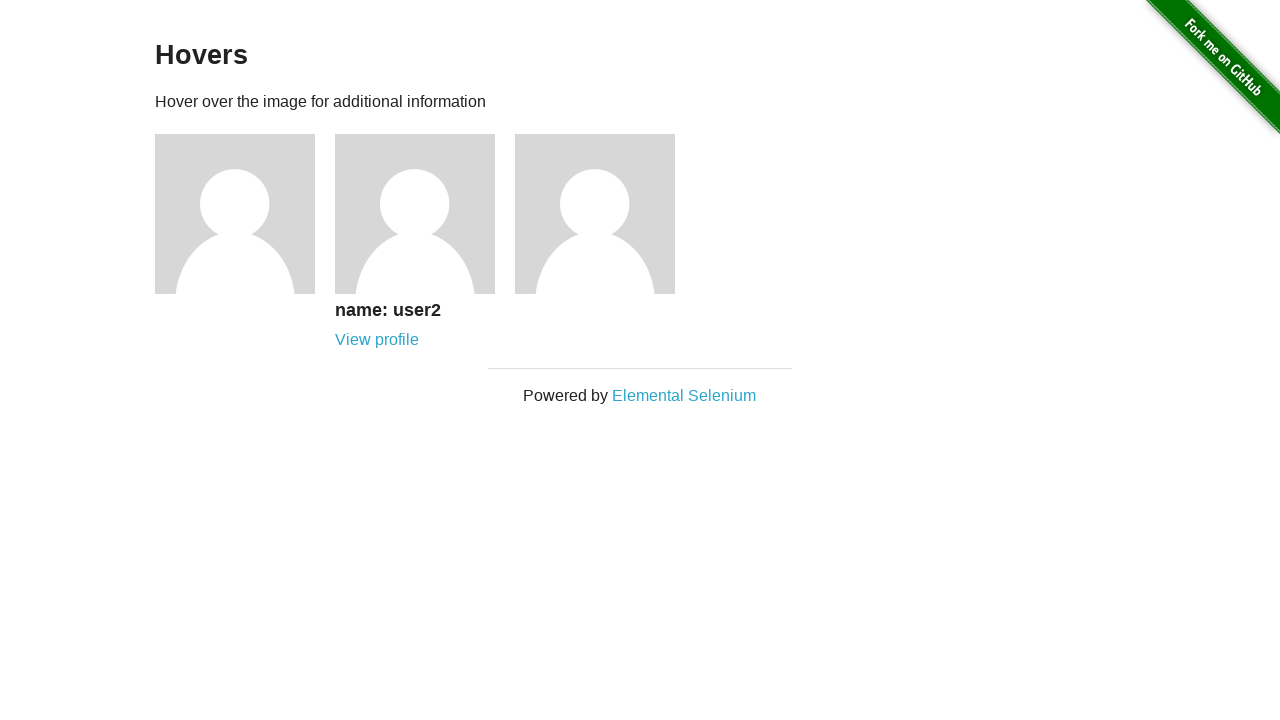